Navigates to the Microsoft Playwright GitHub repository and clicks on the Issues tab to view open issues

Starting URL: https://github.com/microsoft/playwright

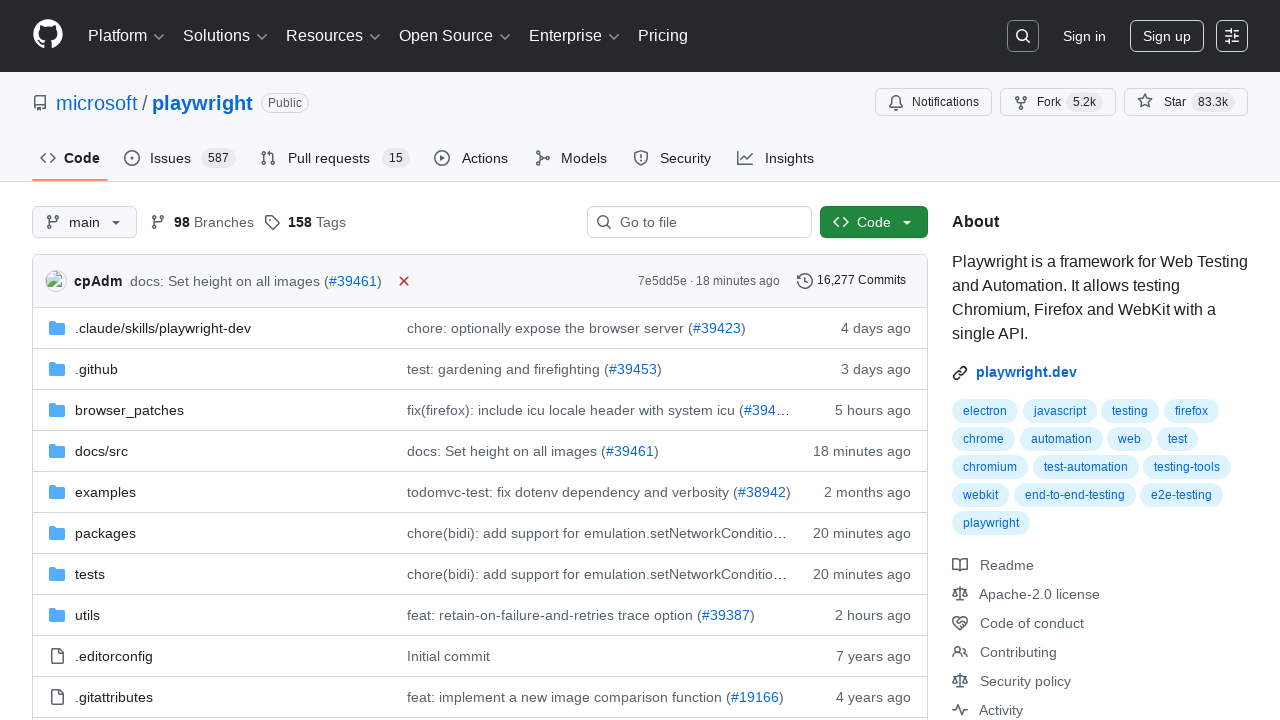

Navigated to Microsoft Playwright GitHub repository
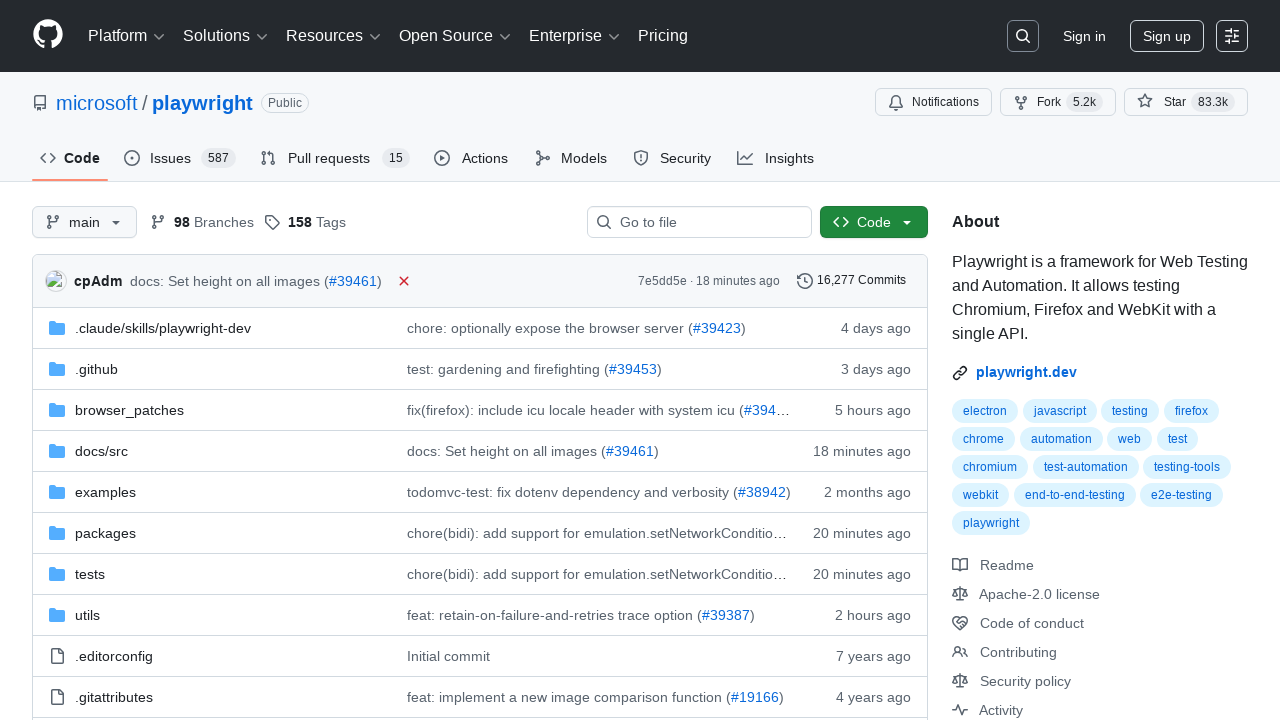

Clicked on the Issues tab at (180, 158) on a[data-tab-item='i1issues-tab']
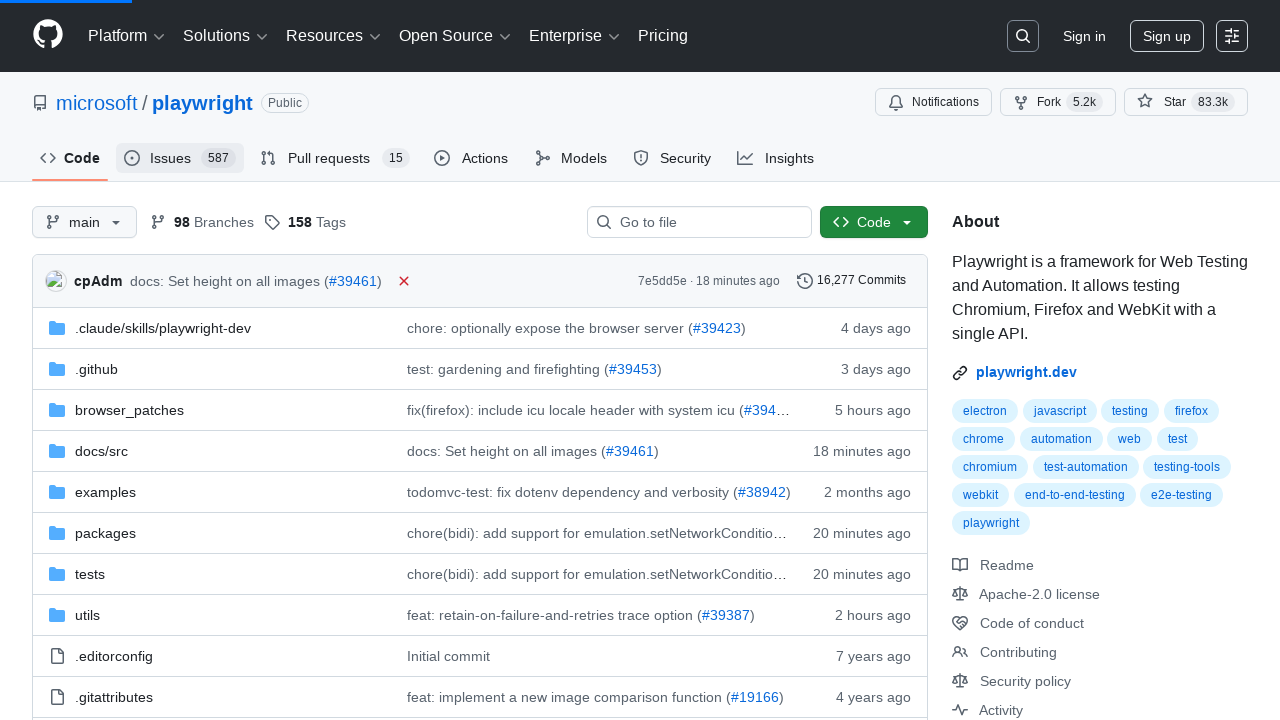

Issues page loaded successfully
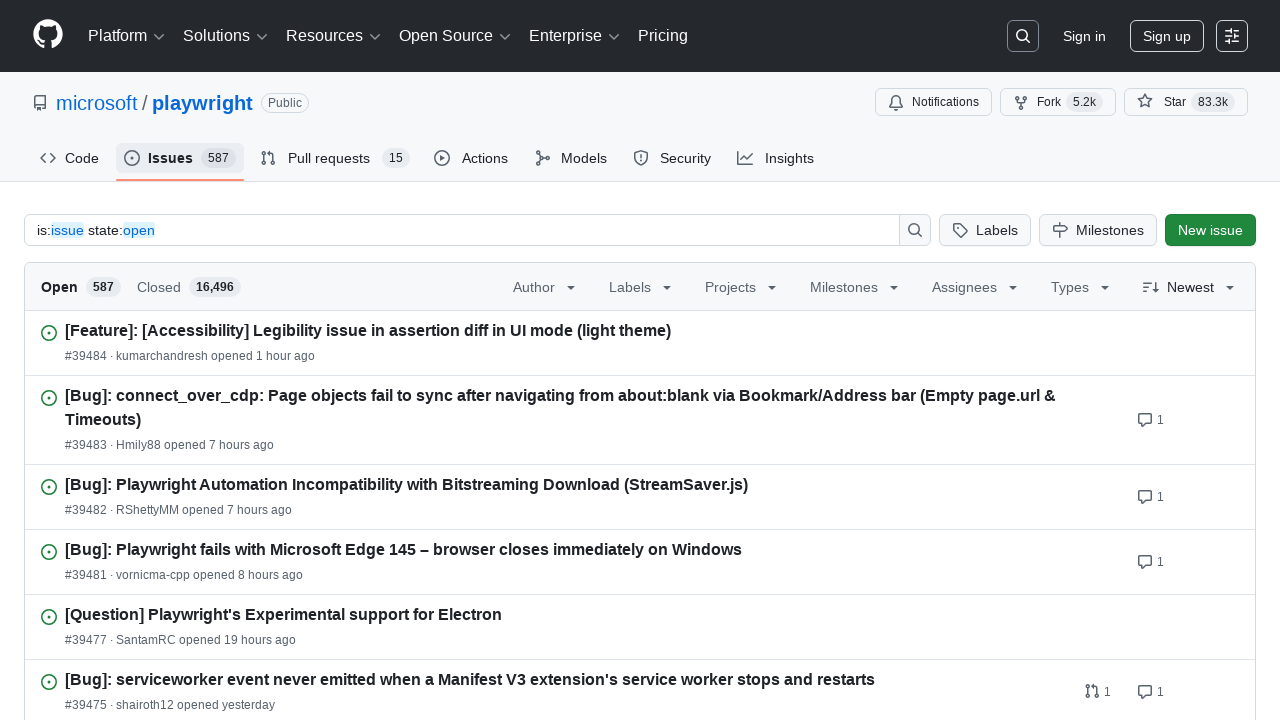

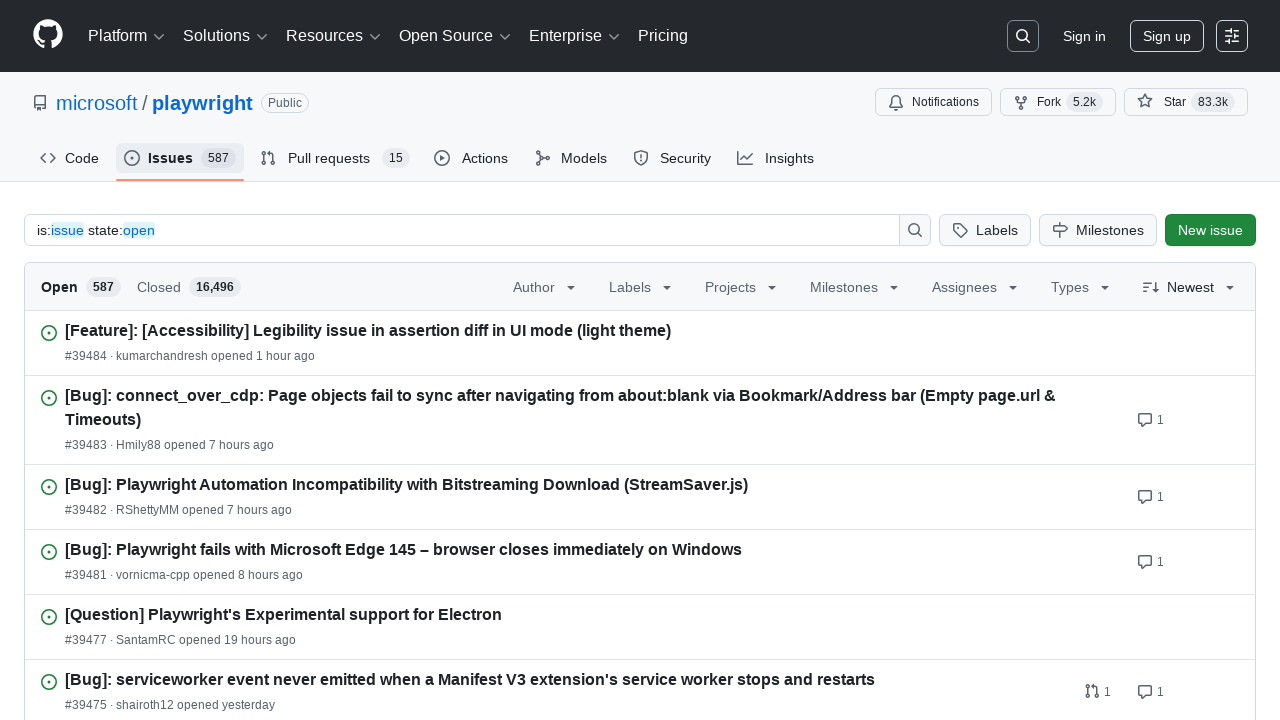